Tests drag and drop functionality by dragging column A to column B

Starting URL: https://the-internet.herokuapp.com/

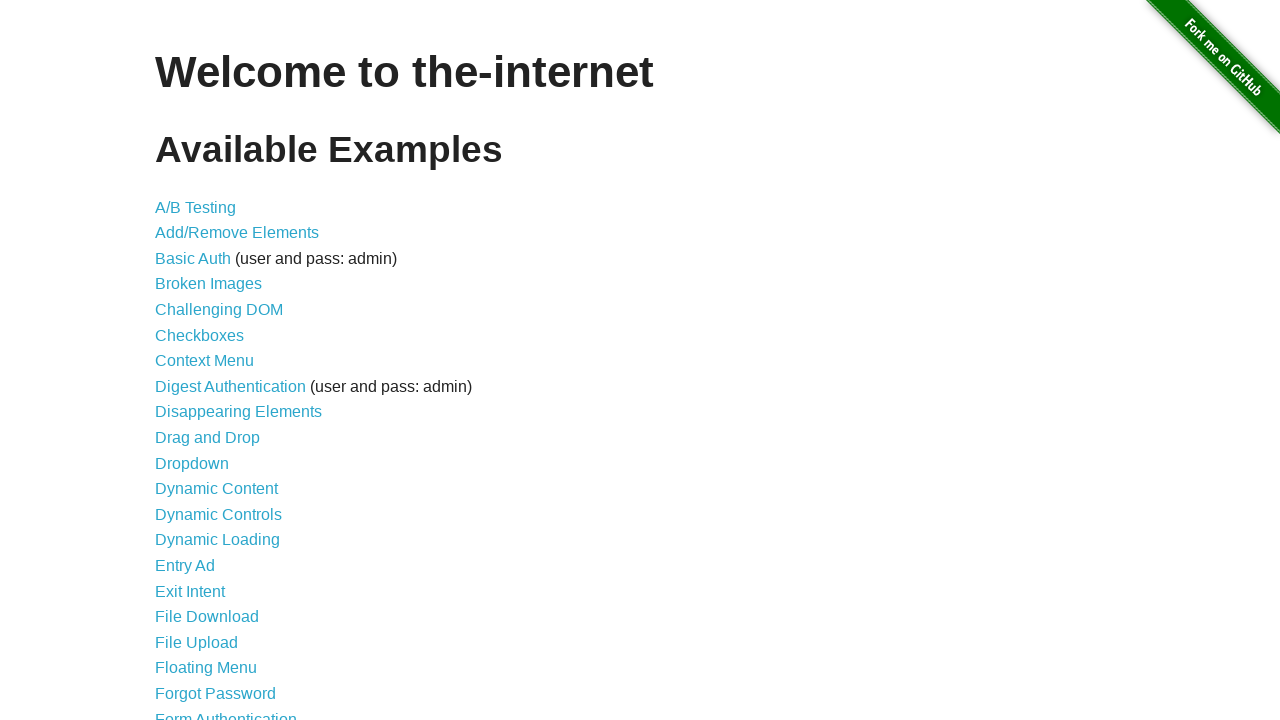

Clicked on Drag and Drop link at (208, 438) on text=Drag and Drop
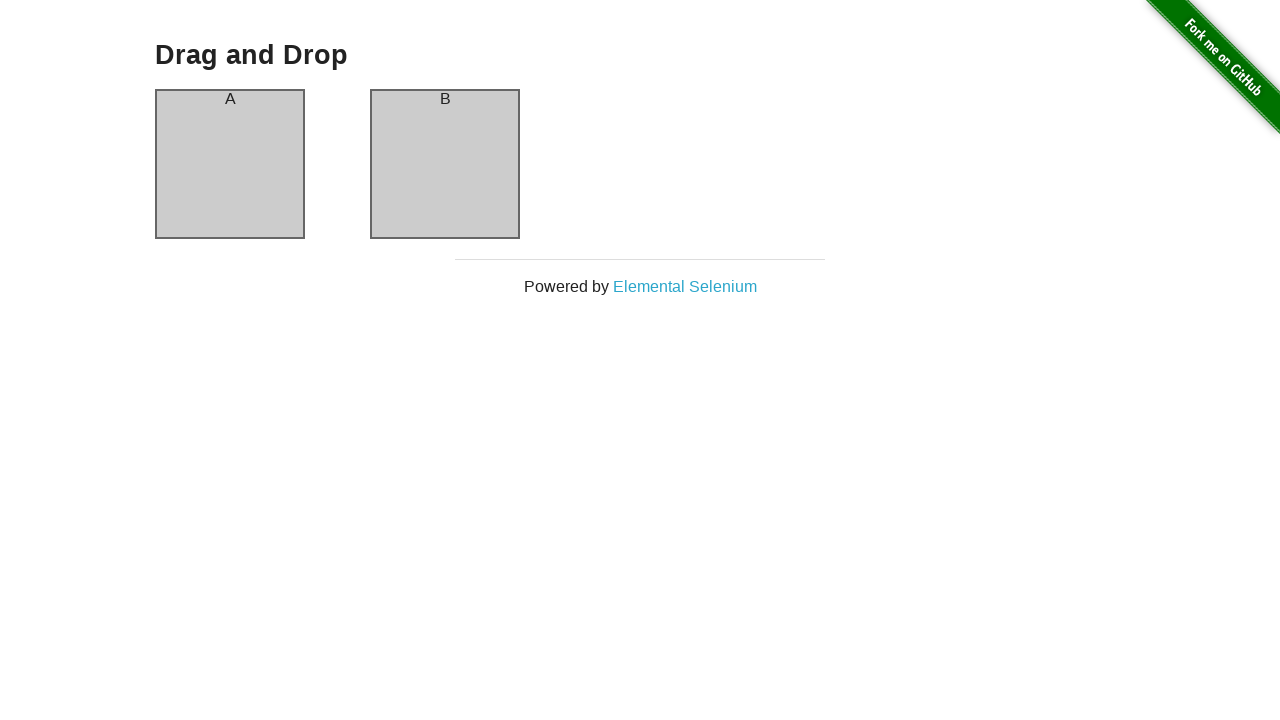

Column A is visible
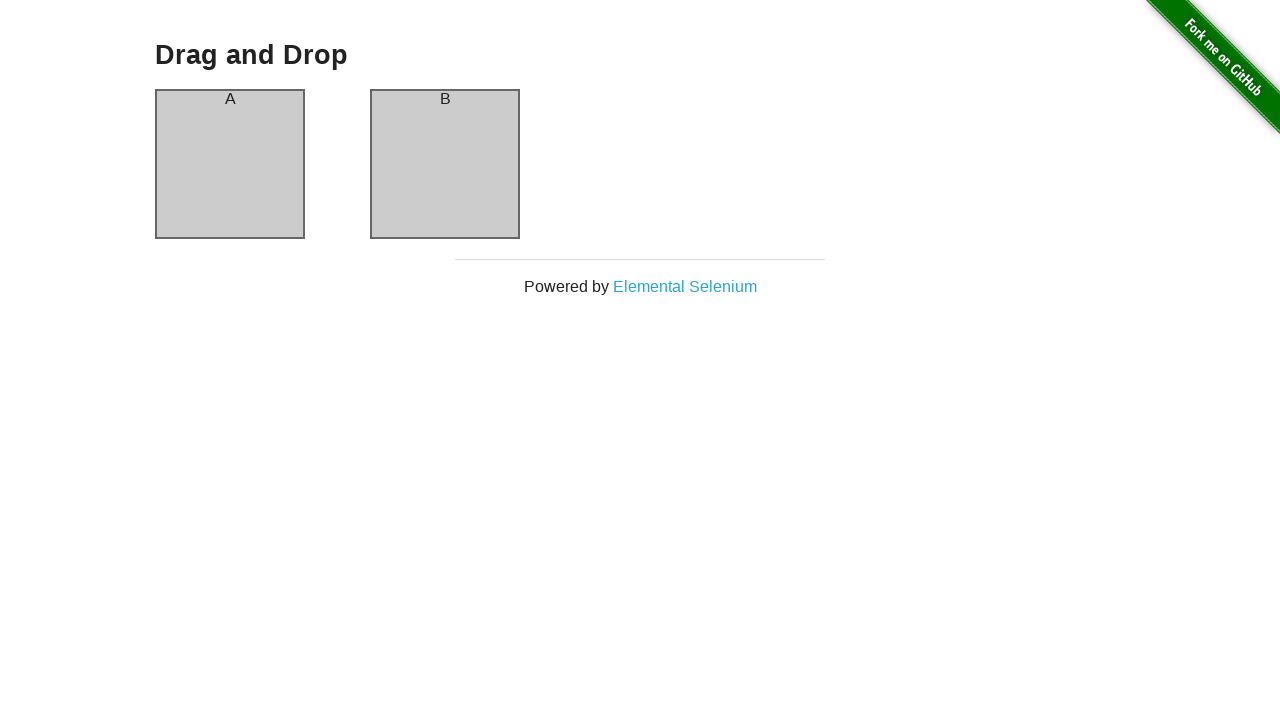

Column B is visible
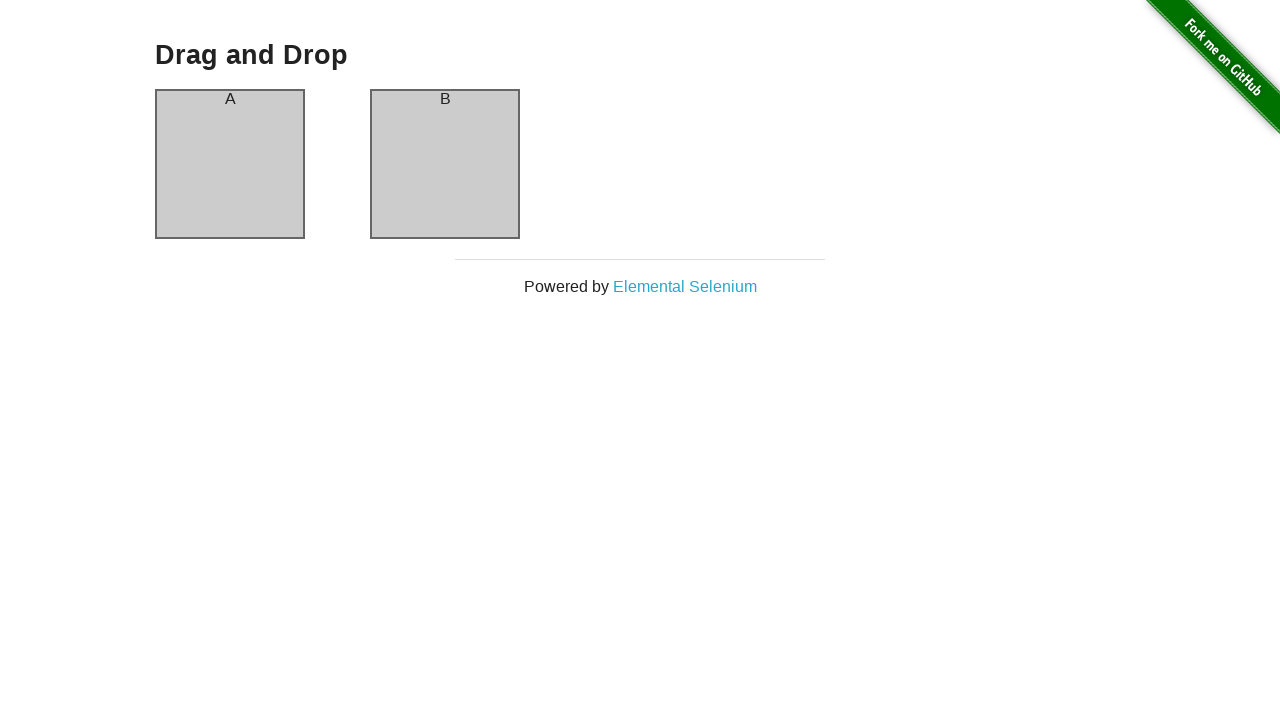

Dragged column A to column B at (445, 164)
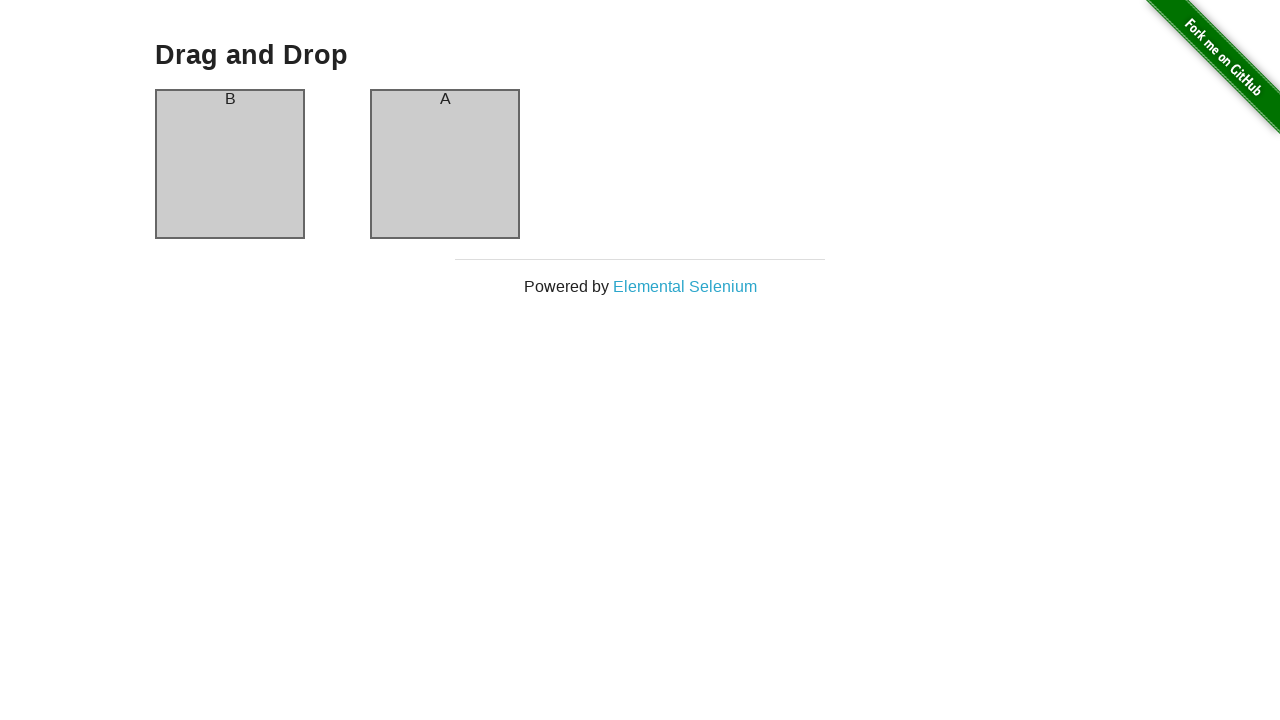

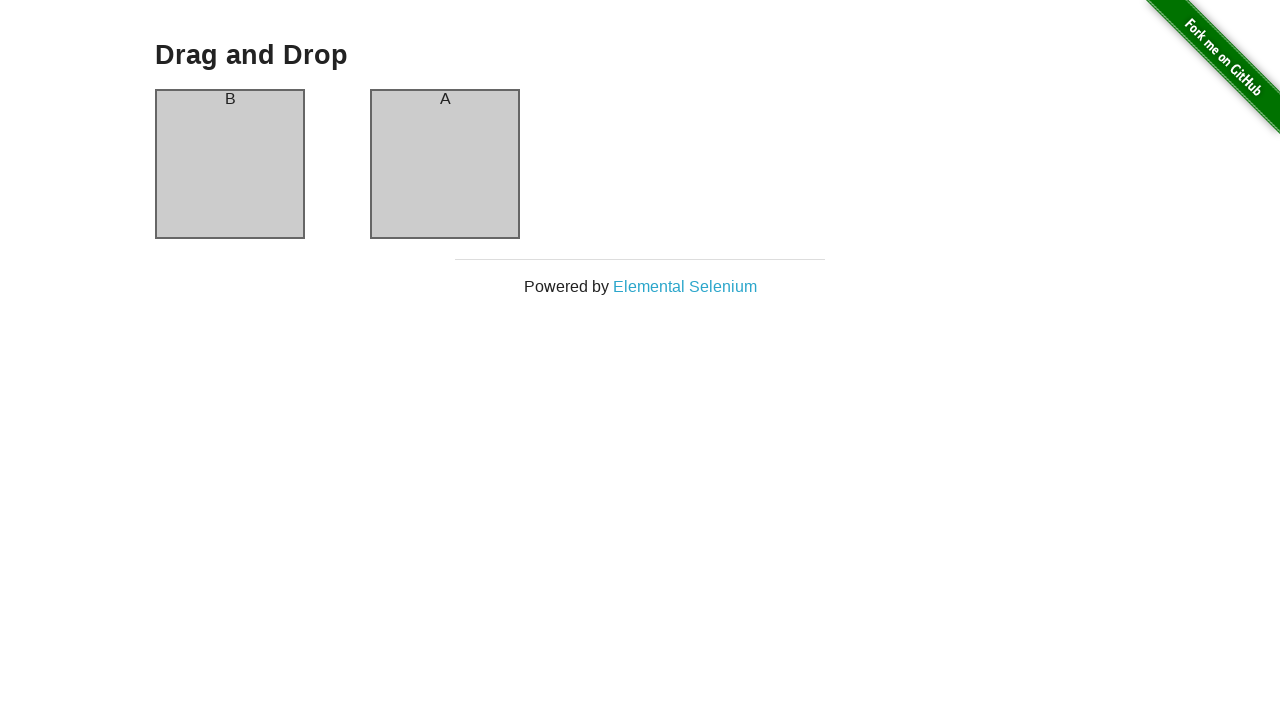